Navigates to the Selenium website with simulated mobile device viewport settings (375x812 pixels)

Starting URL: https://www.selenium.dev/

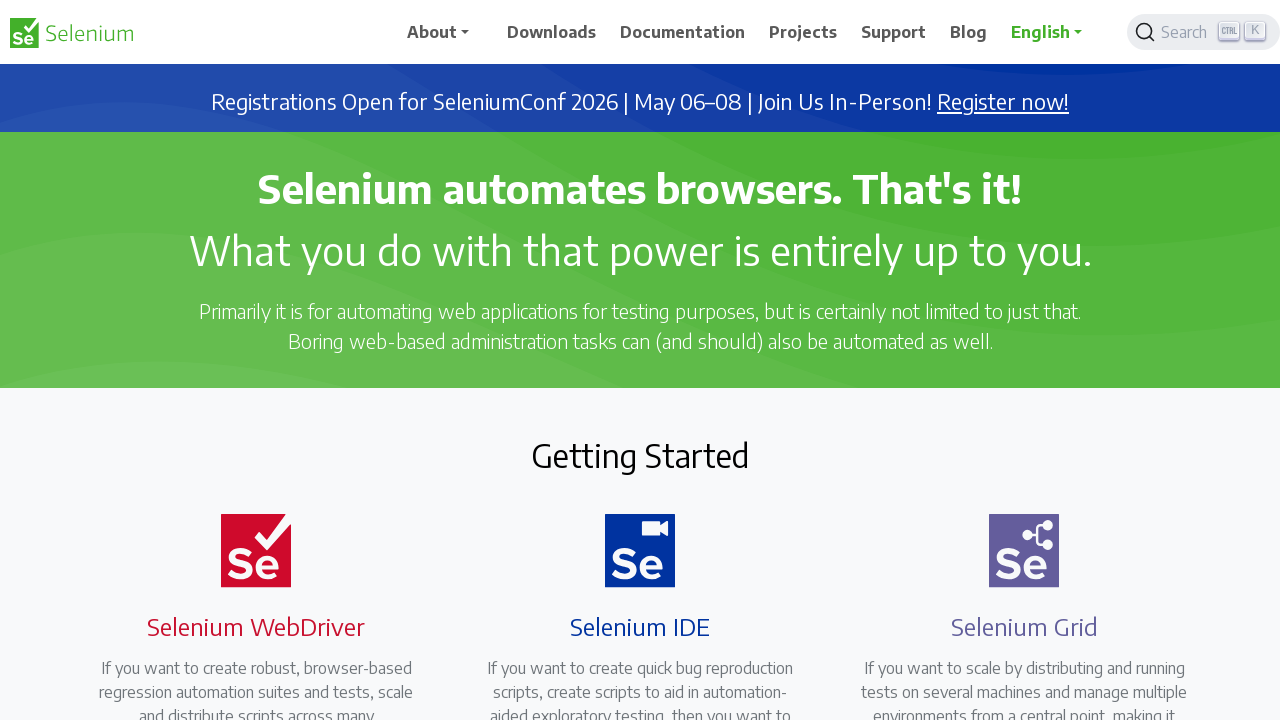

Set viewport size to 375x812 pixels to simulate mobile device
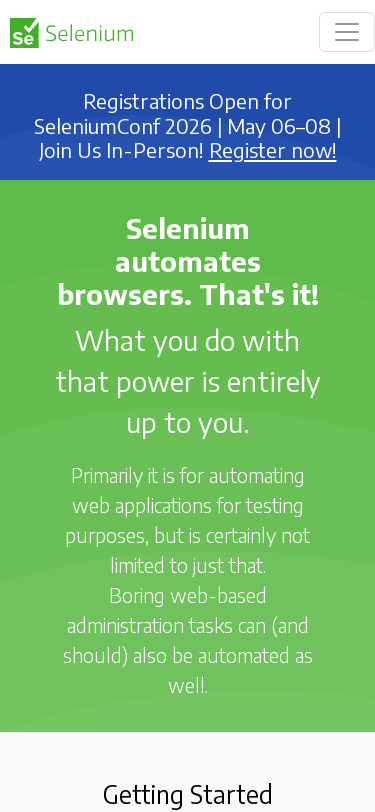

Waited for Selenium website to fully load with networkidle state
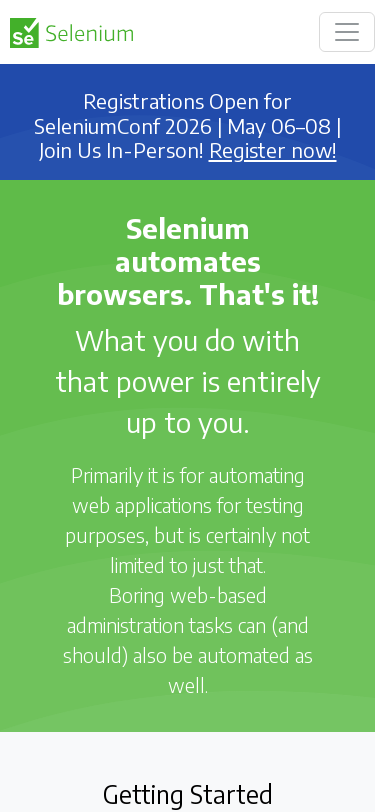

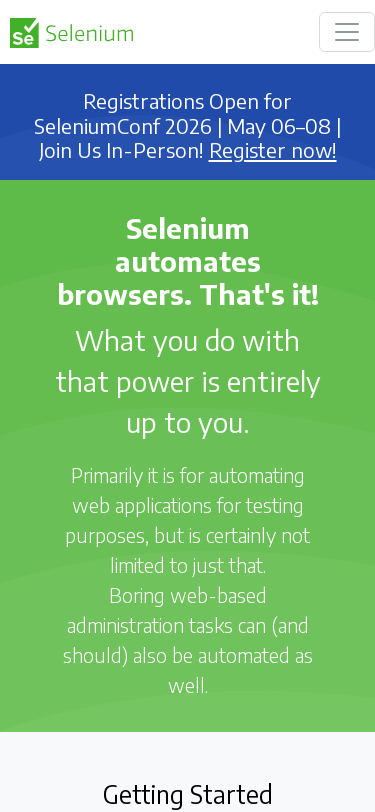